Tests dynamic loading functionality by clicking a start button and waiting for a "Hello World!" finish message to appear on the page.

Starting URL: http://the-internet.herokuapp.com/dynamic_loading/2

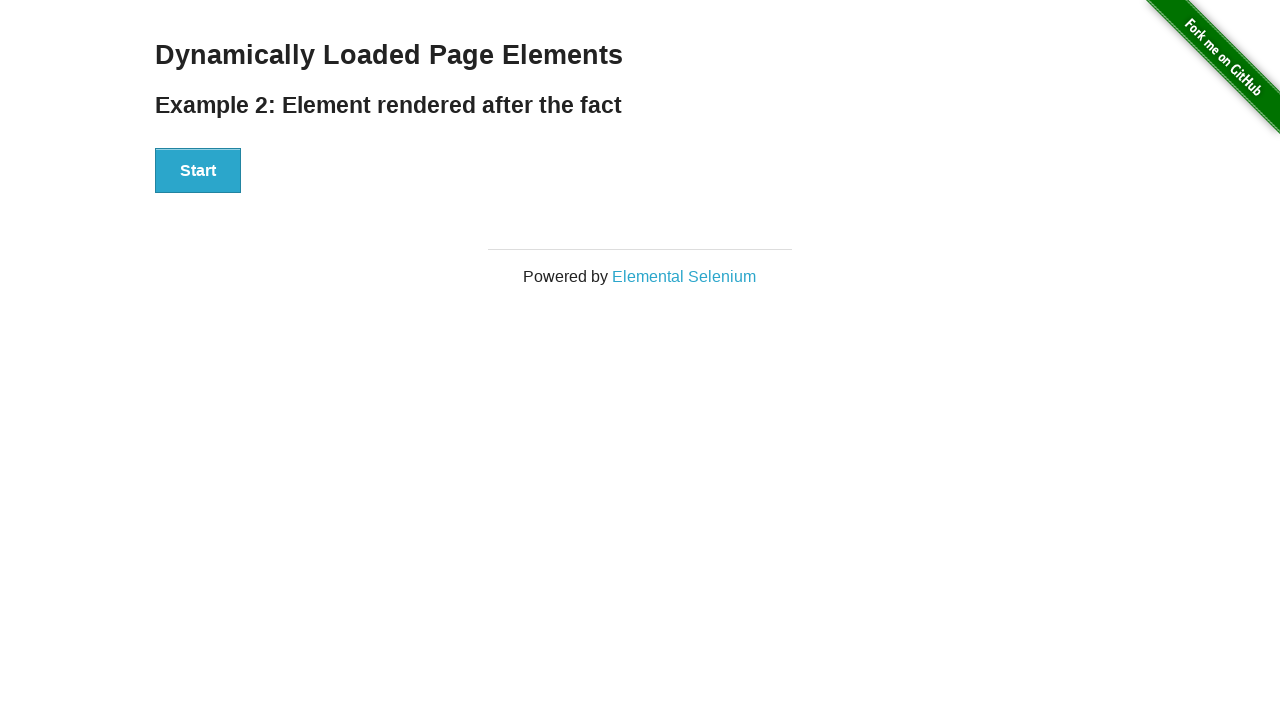

Clicked start button to trigger dynamic loading at (198, 171) on #start button
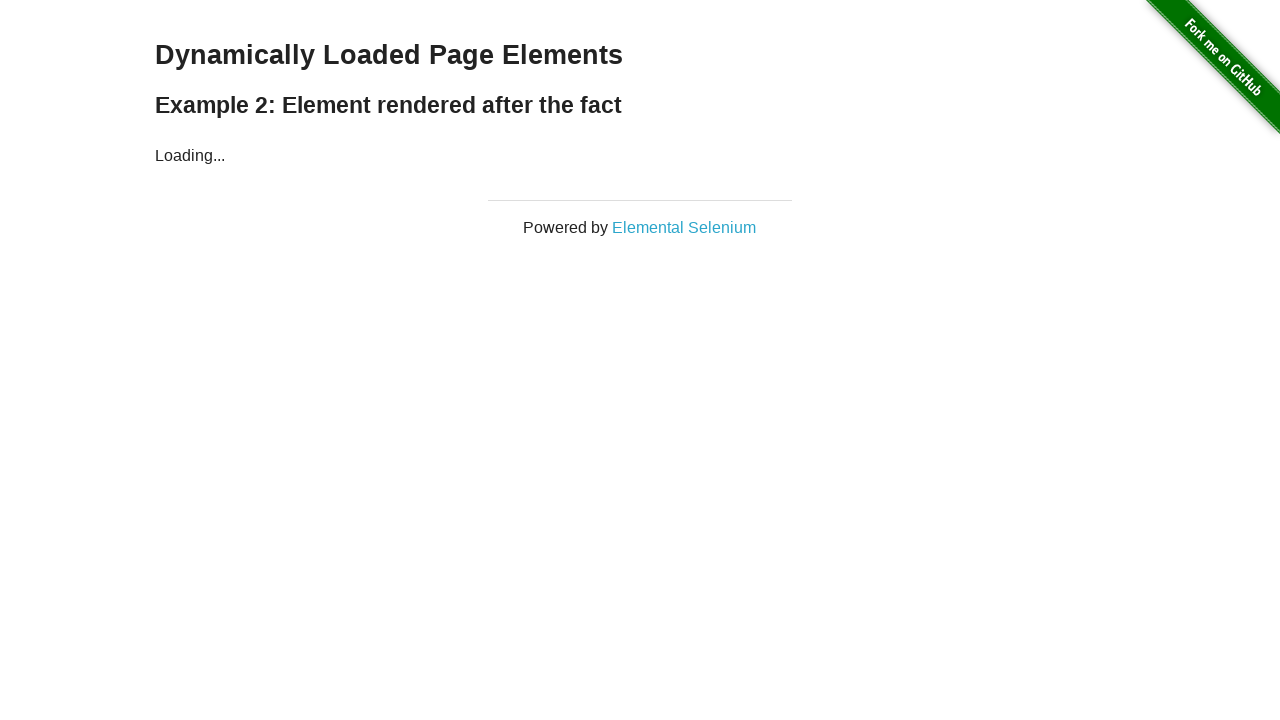

Waited for finish element to become visible
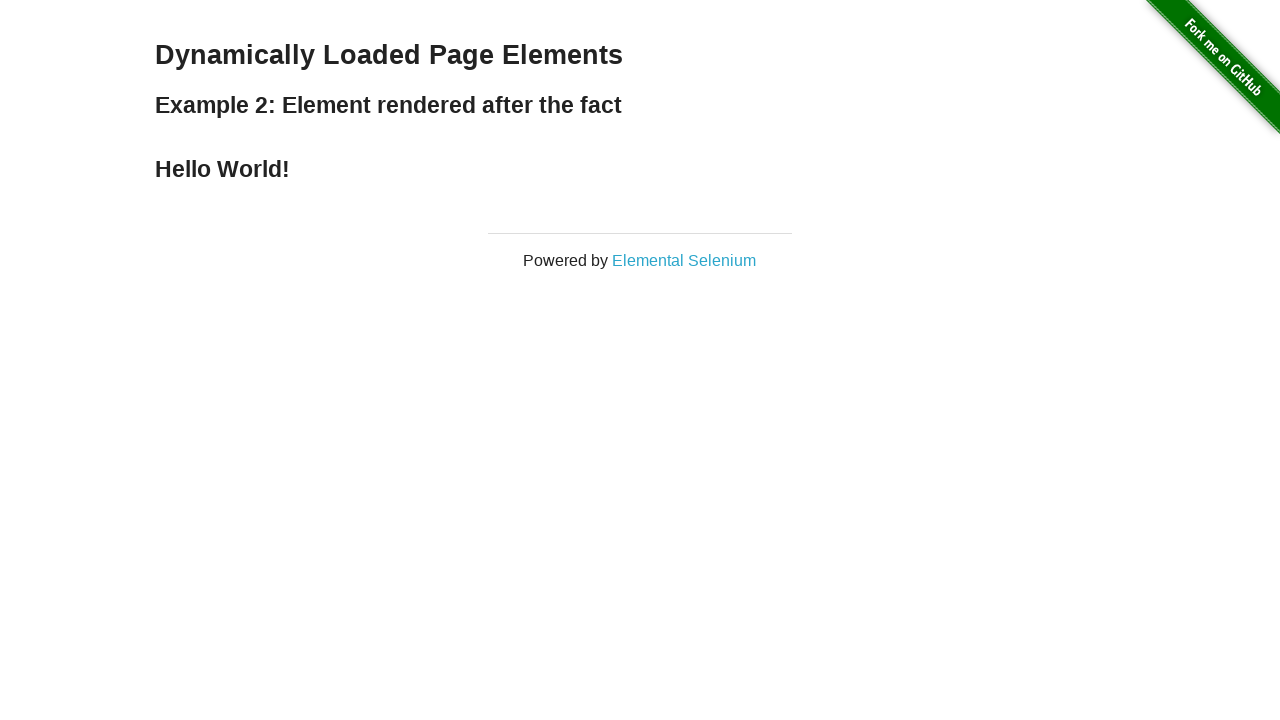

Retrieved finish text content
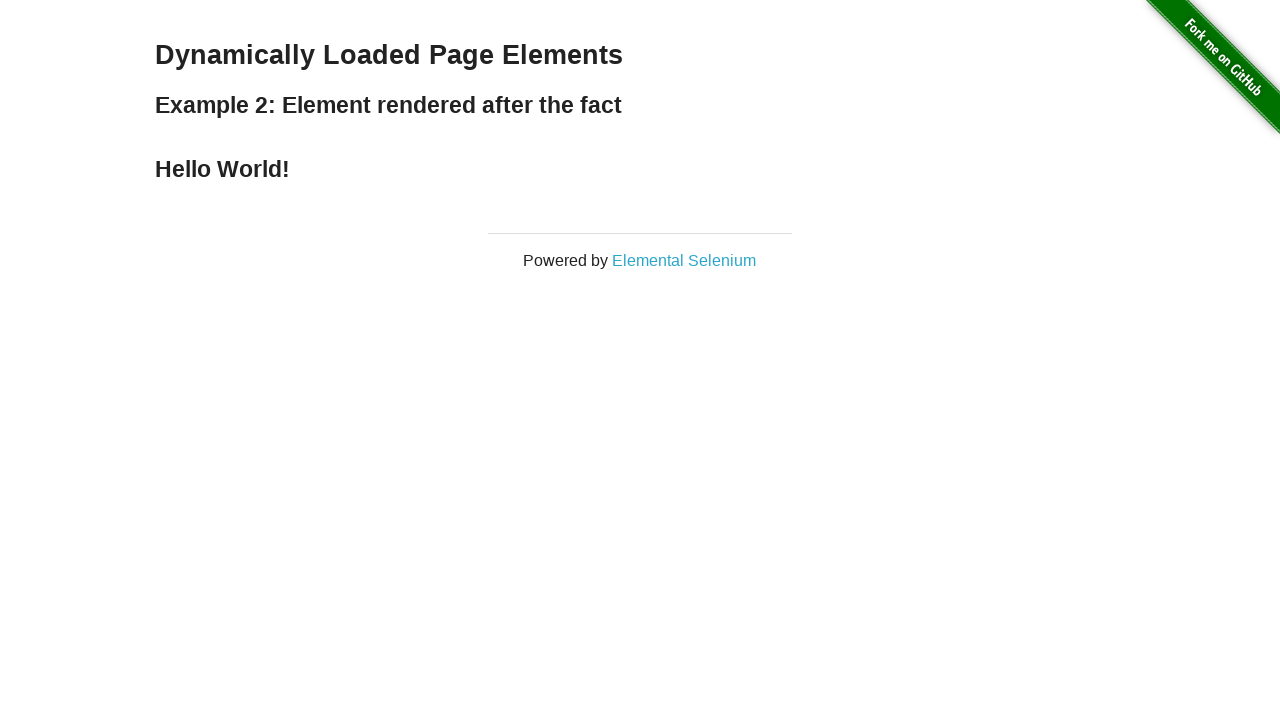

Verified finish text contains 'Hello World!' message
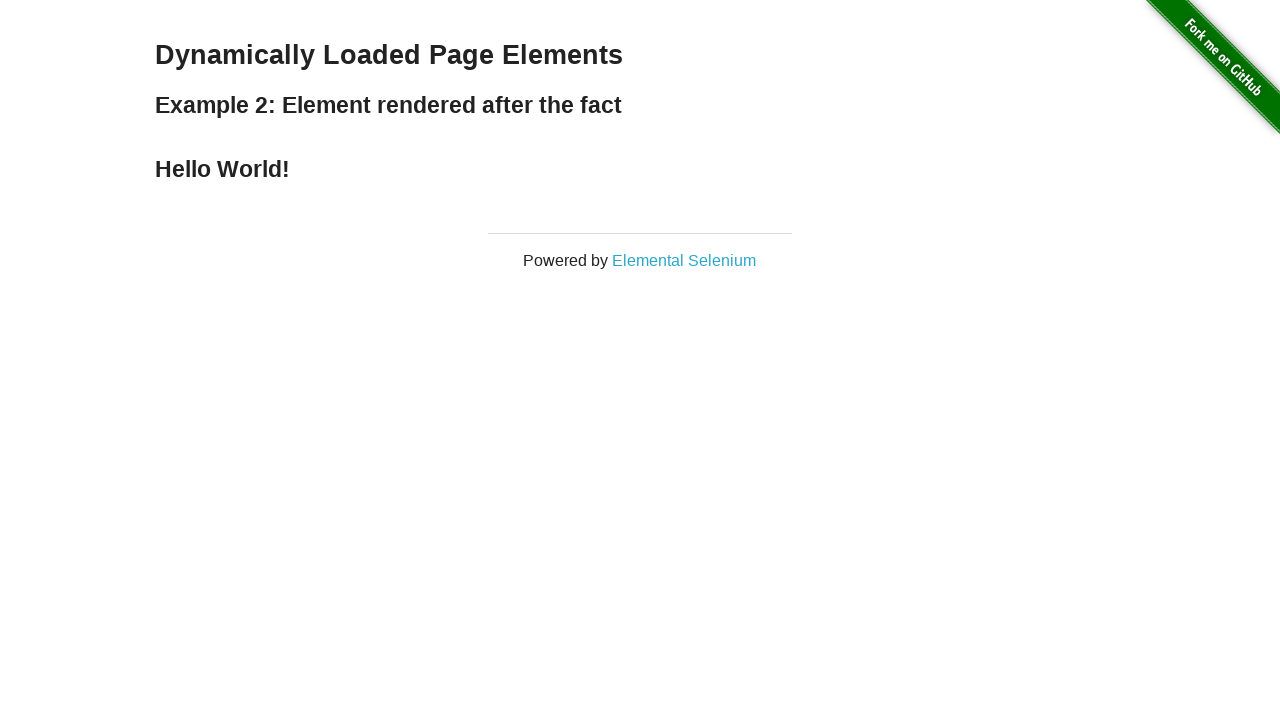

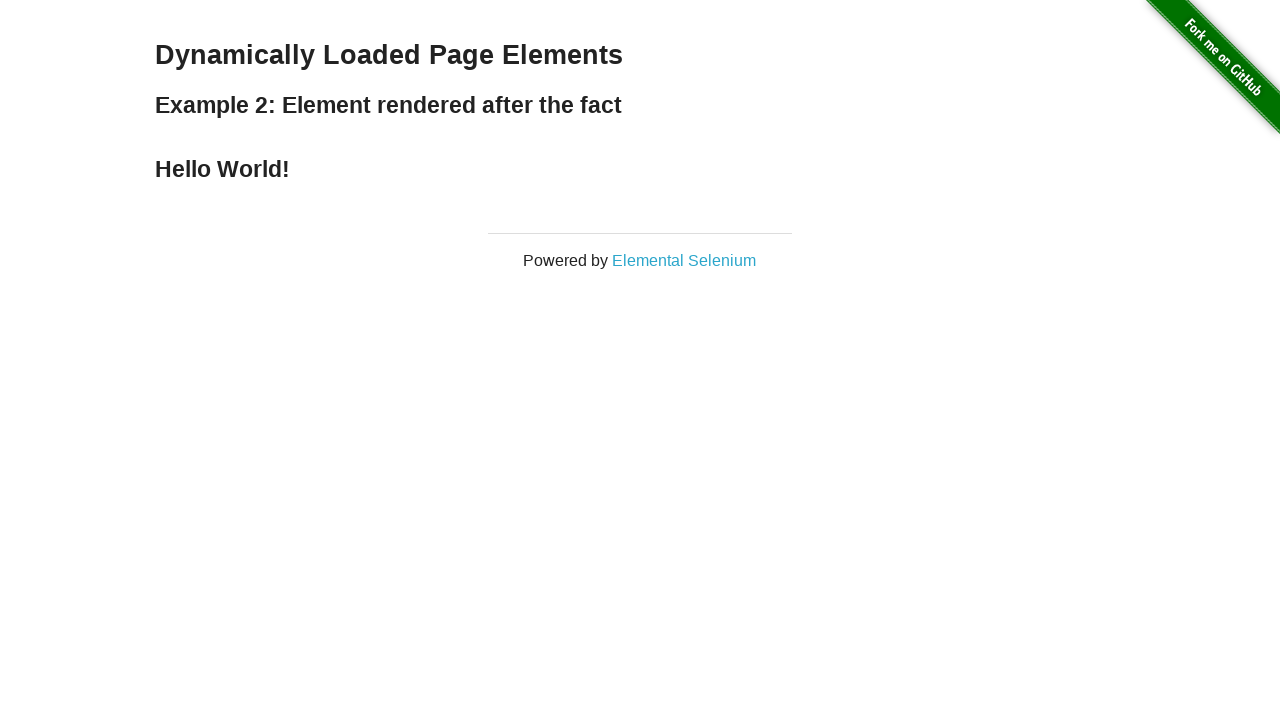